Tests an e-commerce website by navigating to furniture category, applying price filters, and verifying the first product's price is within the specified range

Starting URL: https://www.testotomasyonu.com/

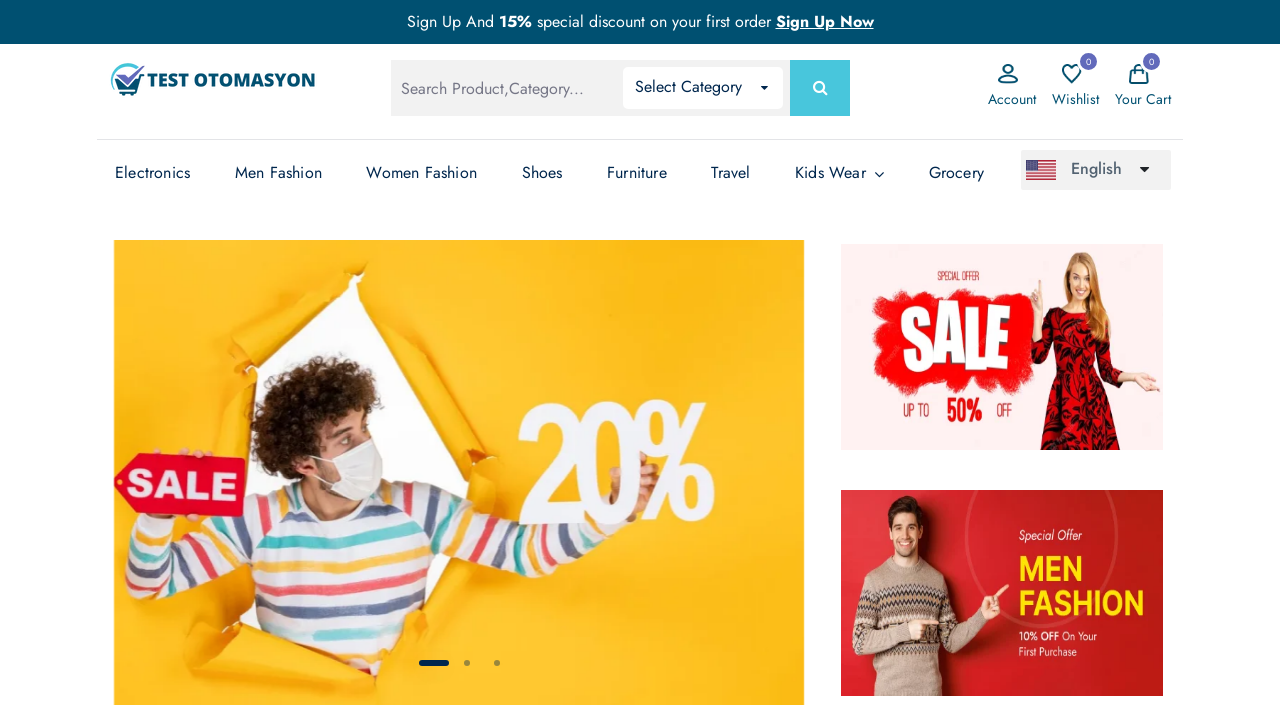

Refreshed the page
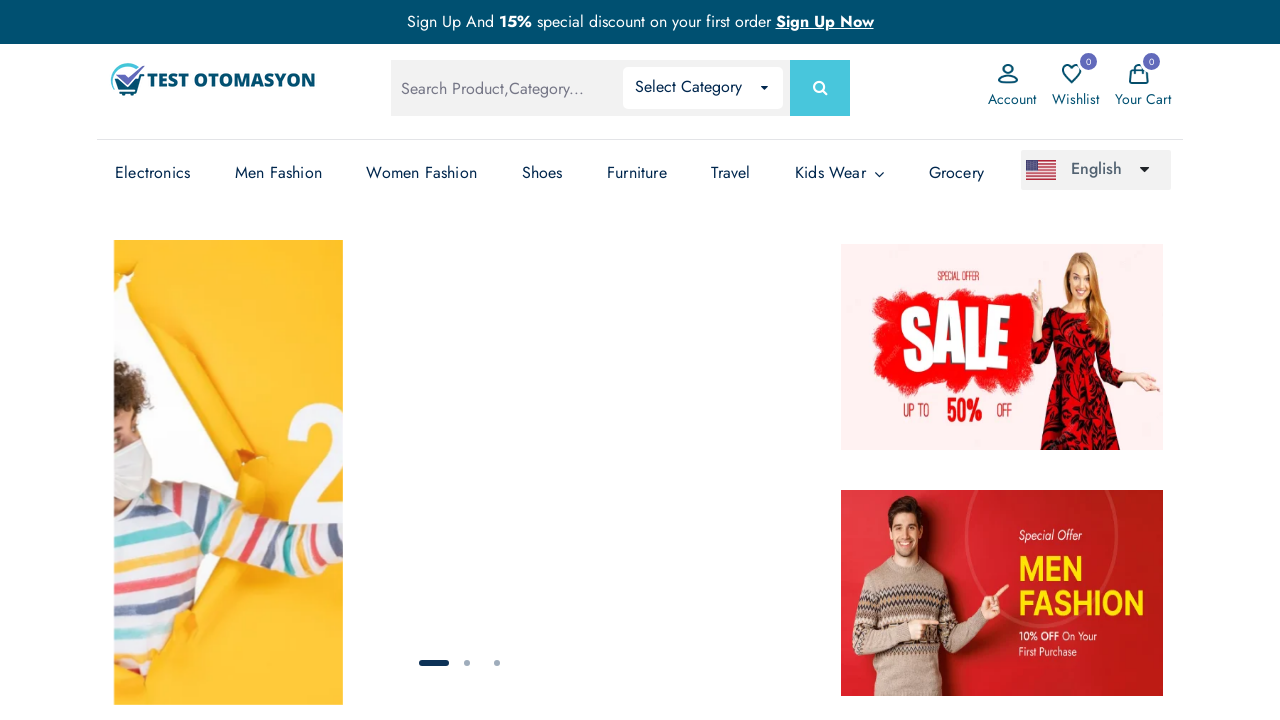

Clicked on Furniture category link at (637, 173) on (//a[text()='Furniture'])[3]
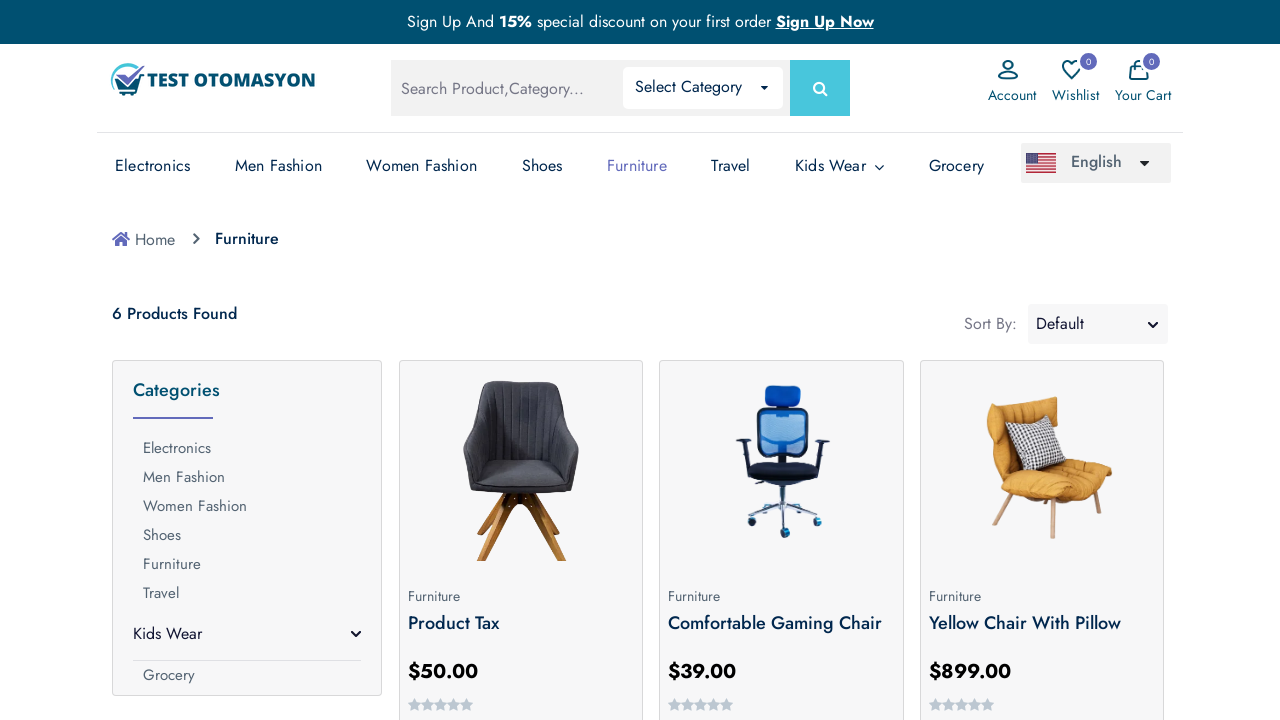

Cleared minimum price input field on input[name='min']
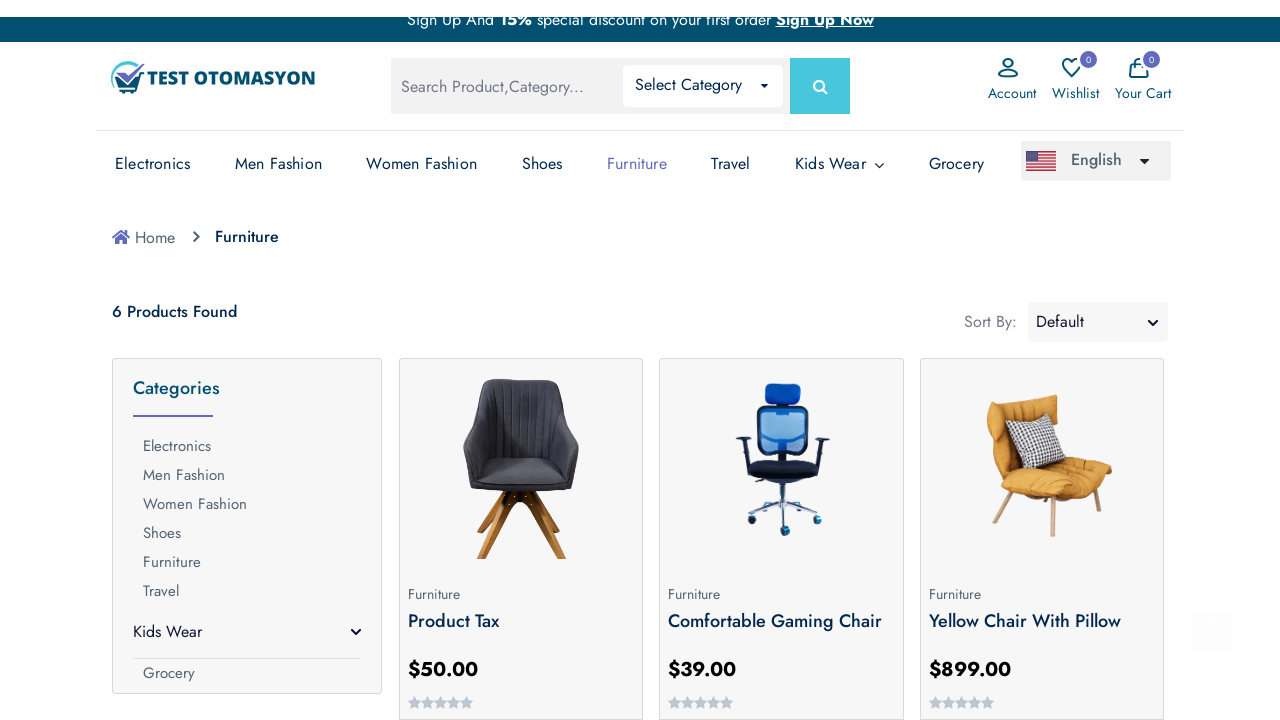

Filled minimum price filter with value 40 on input[name='min']
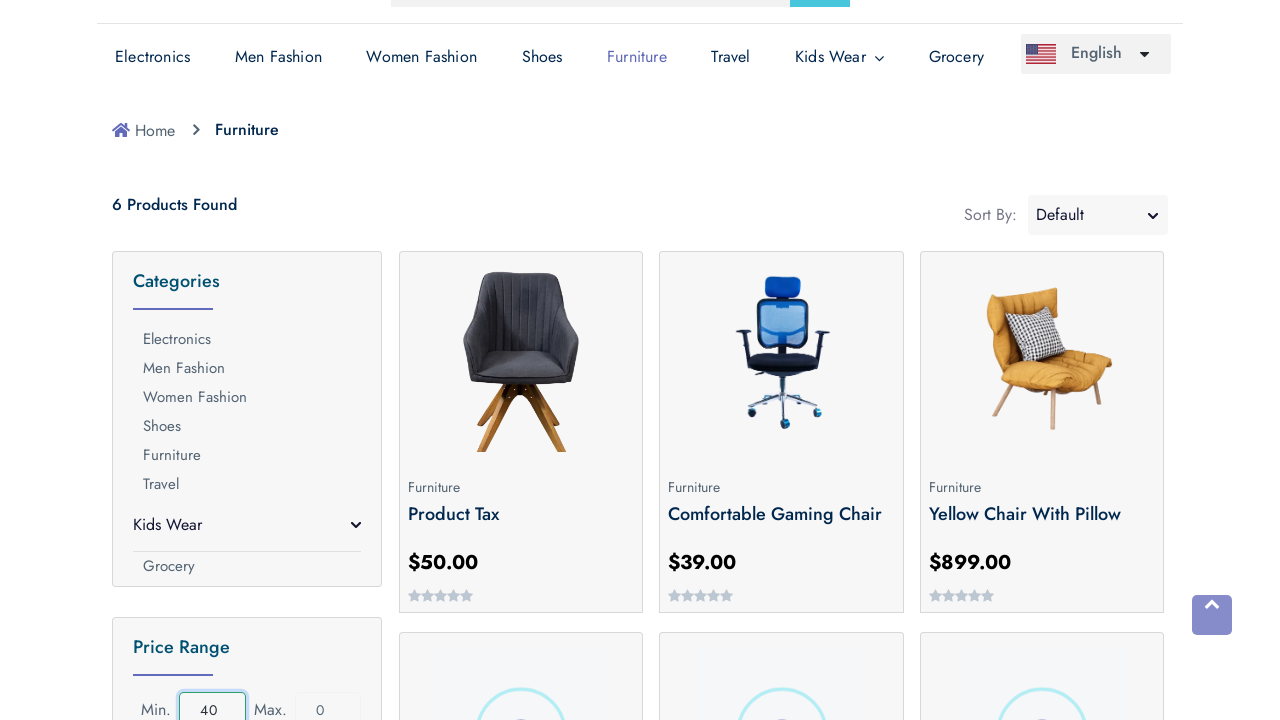

Cleared maximum price input field on input[name='max']
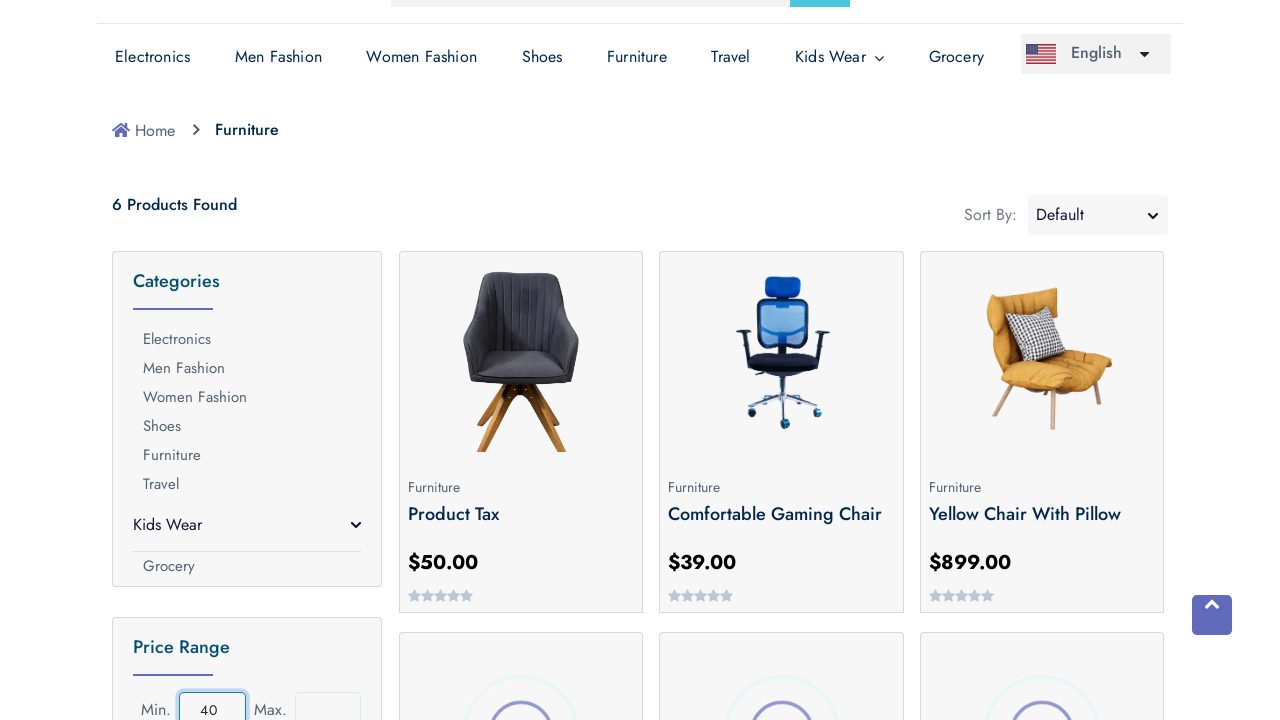

Filled maximum price filter with value 200 on input[name='max']
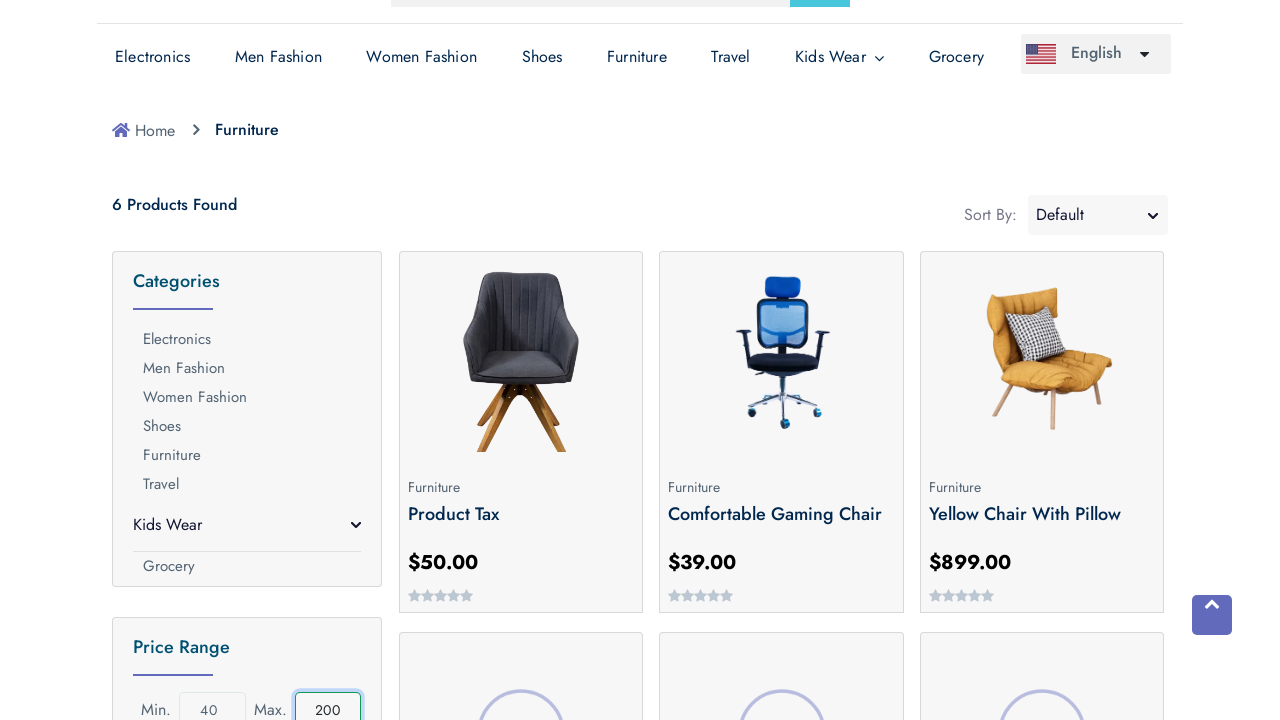

Scrolled down to ensure filter button visibility
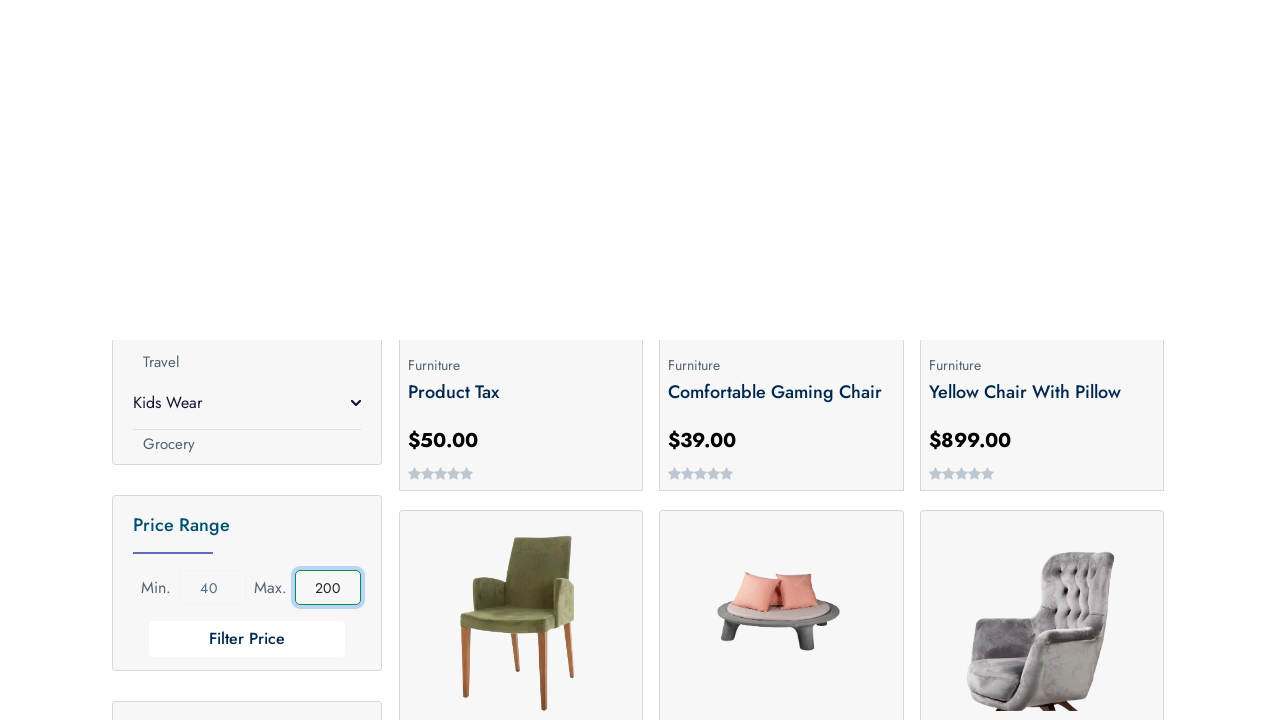

Clicked minimum price input to trigger filter at (212, 80) on input[name='min']
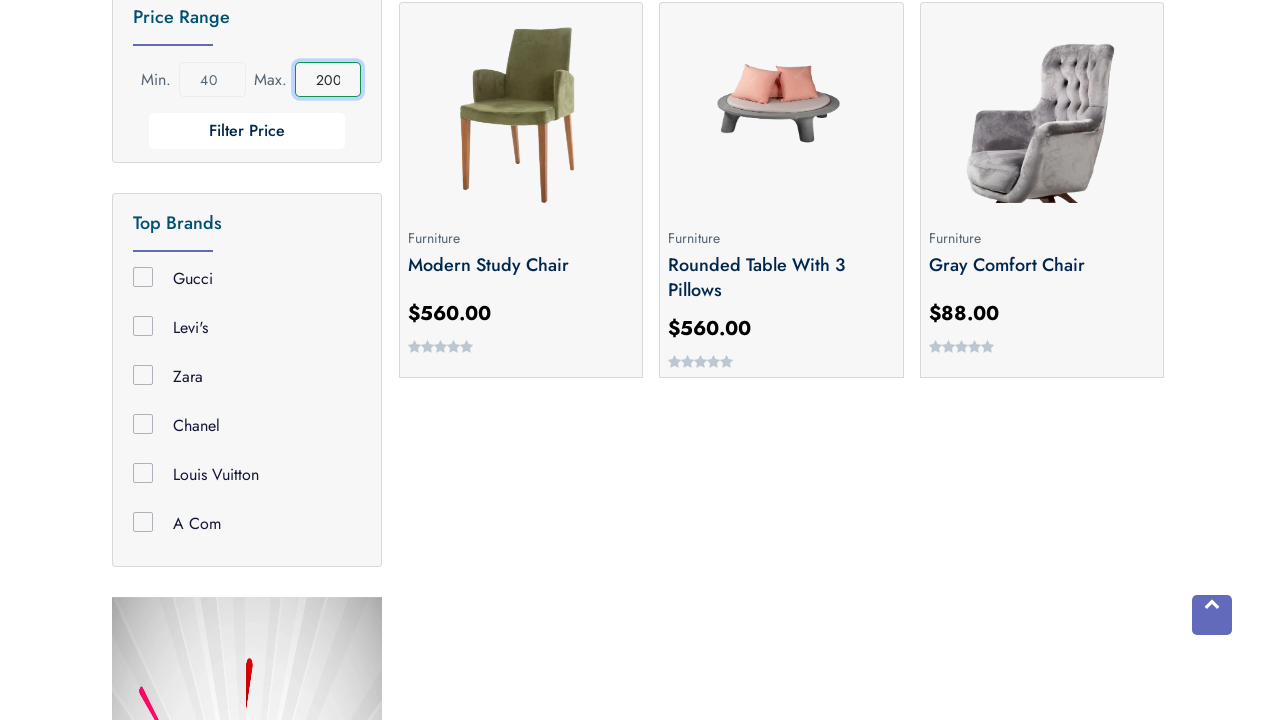

Waited for filtered products to load
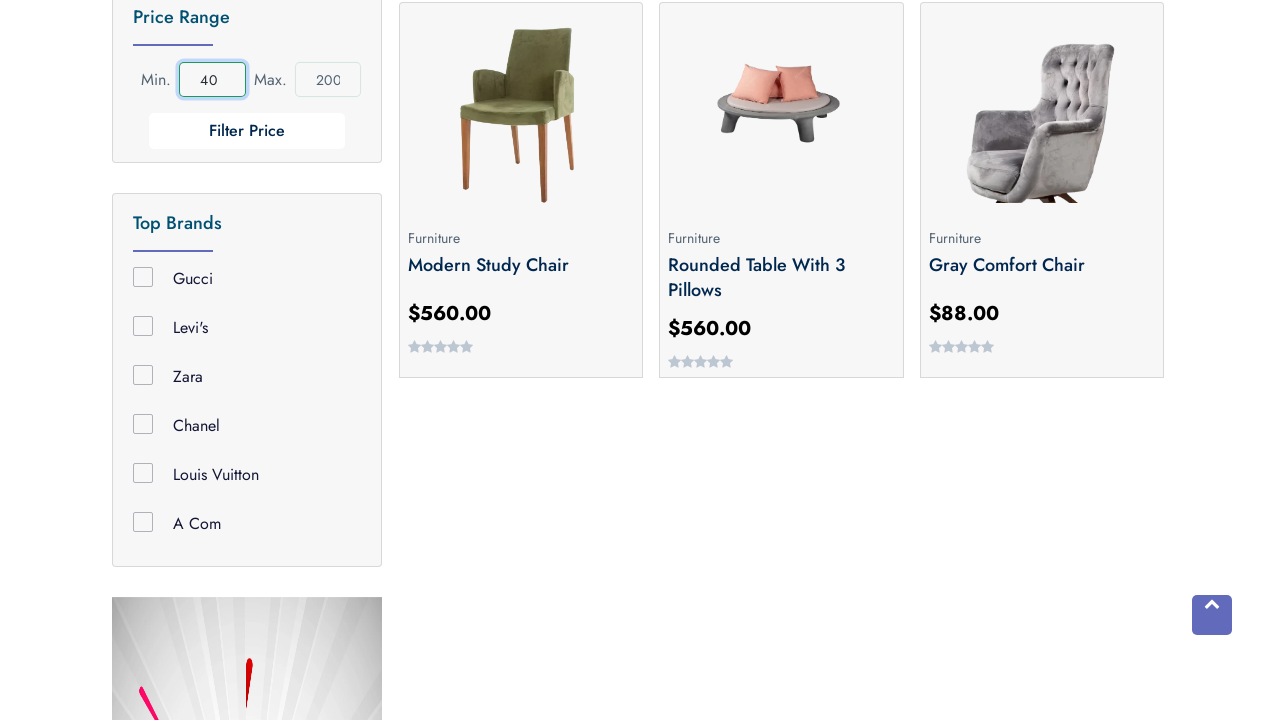

Clicked on the first product in the filtered list at (521, 361) on xpath=//*[@*='product-box mb-2 pb-1'] >> nth=0
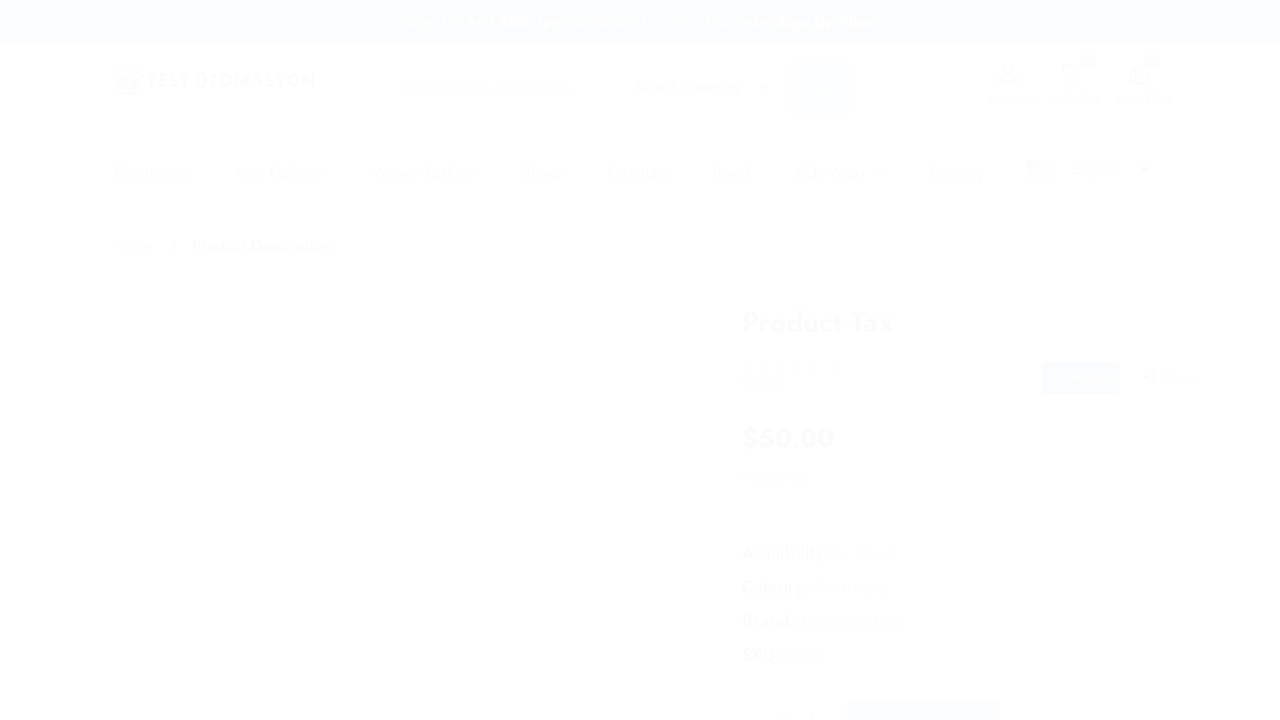

Waited for product details page to load with price element
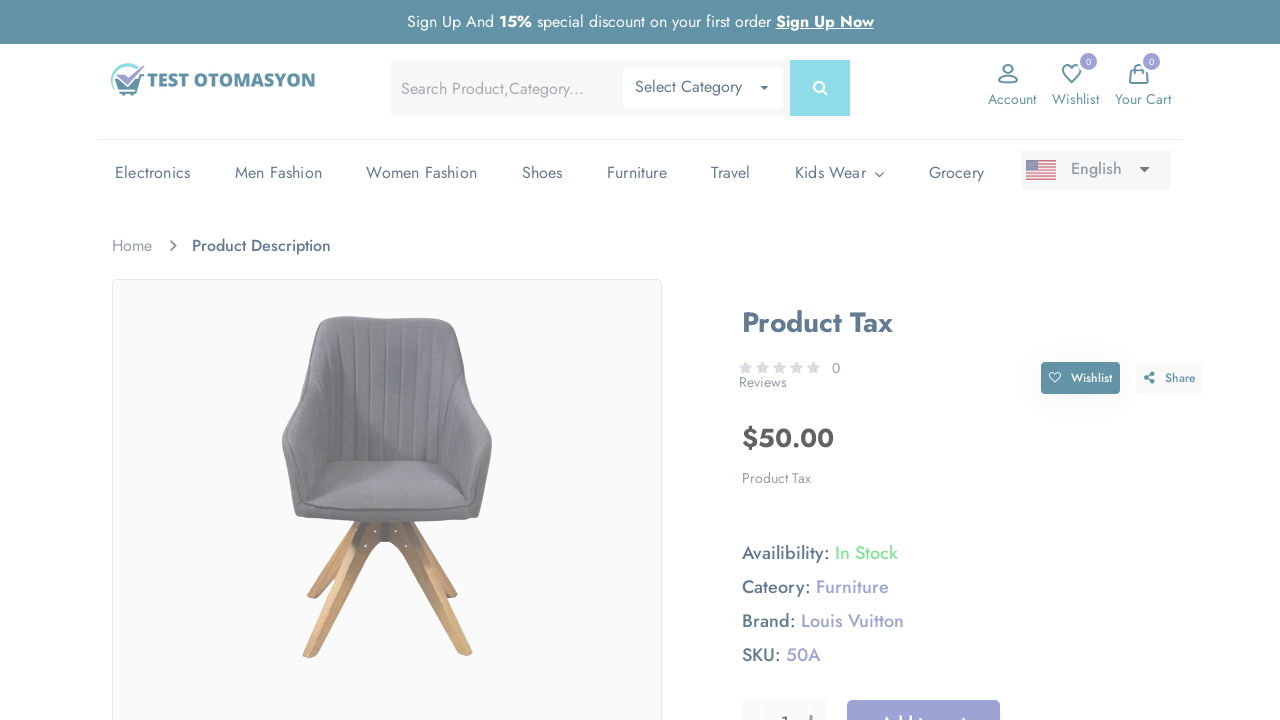

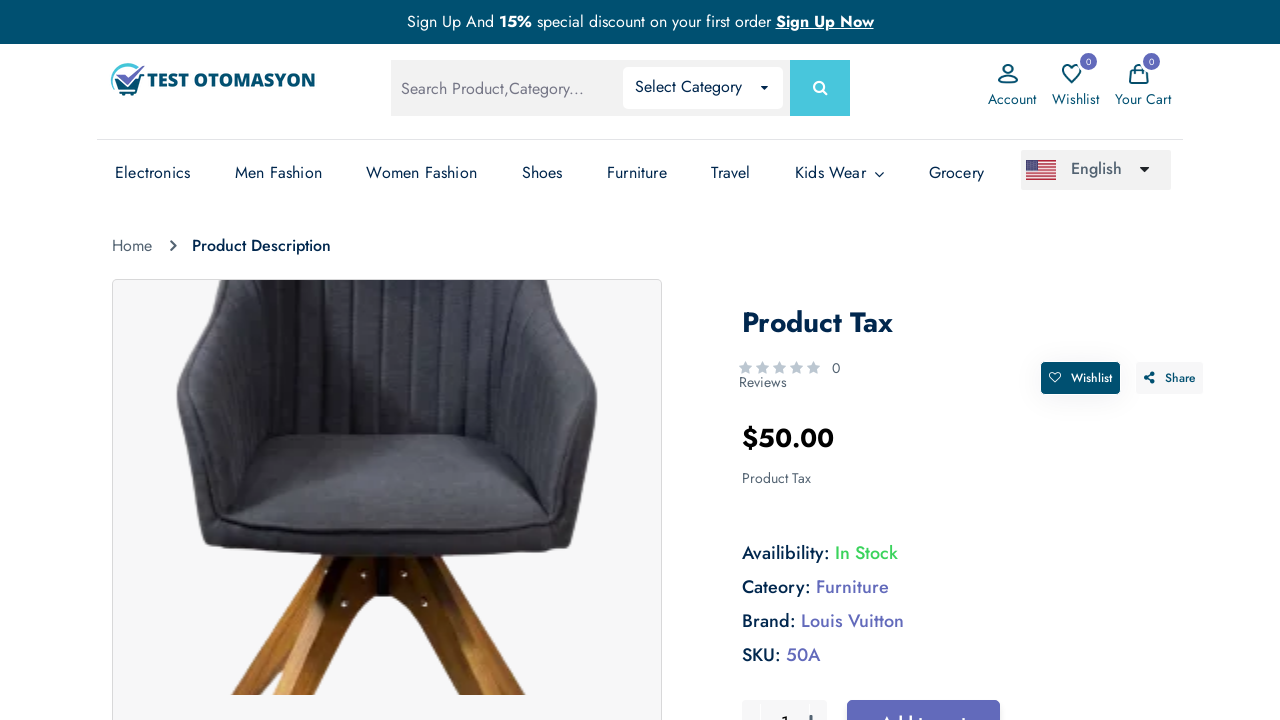